Tests the Erail train search functionality by entering source and destination stations, disabling date selection, and verifying that train results are displayed

Starting URL: https://erail.in/

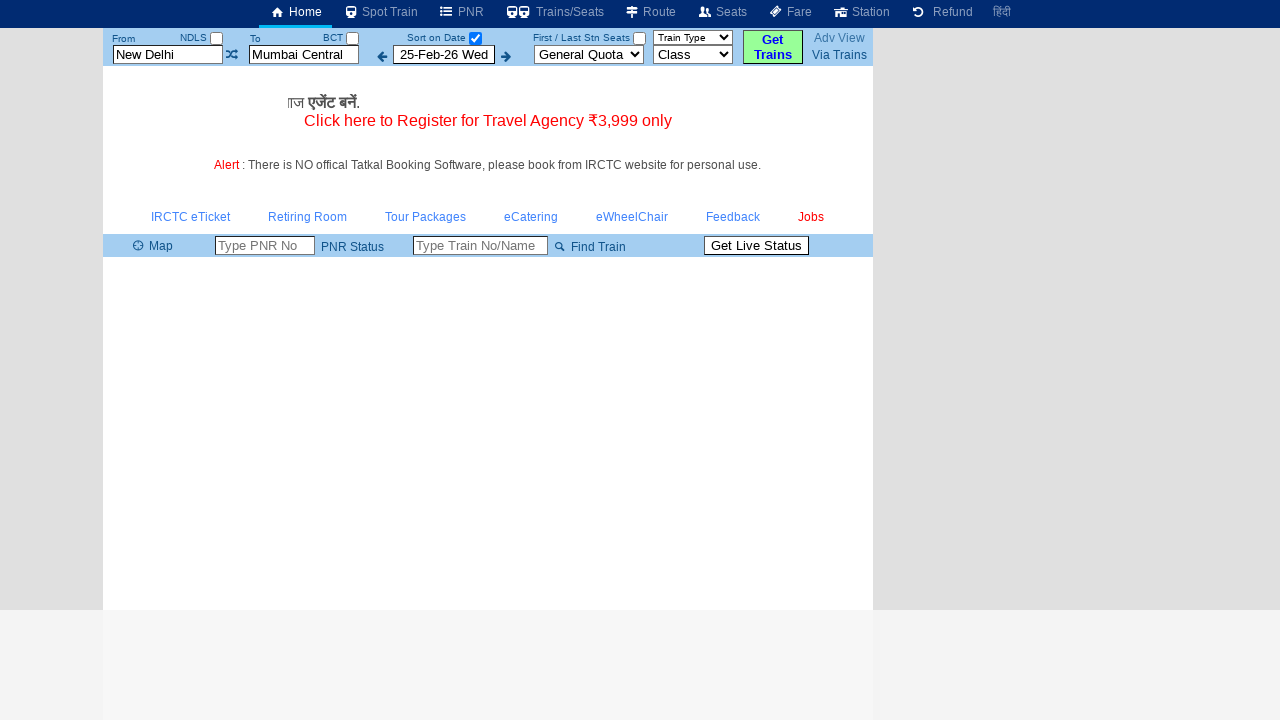

Clicked on source station field at (168, 54) on #txtStationFrom
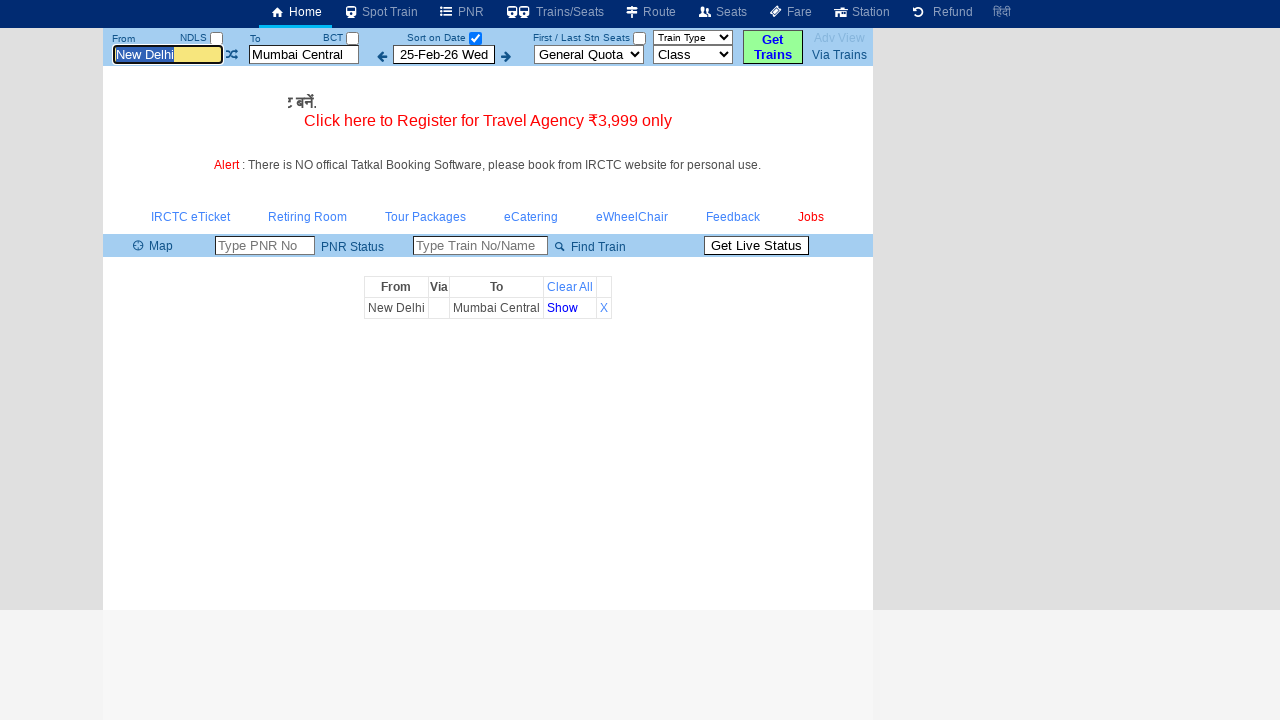

Cleared source station field on #txtStationFrom
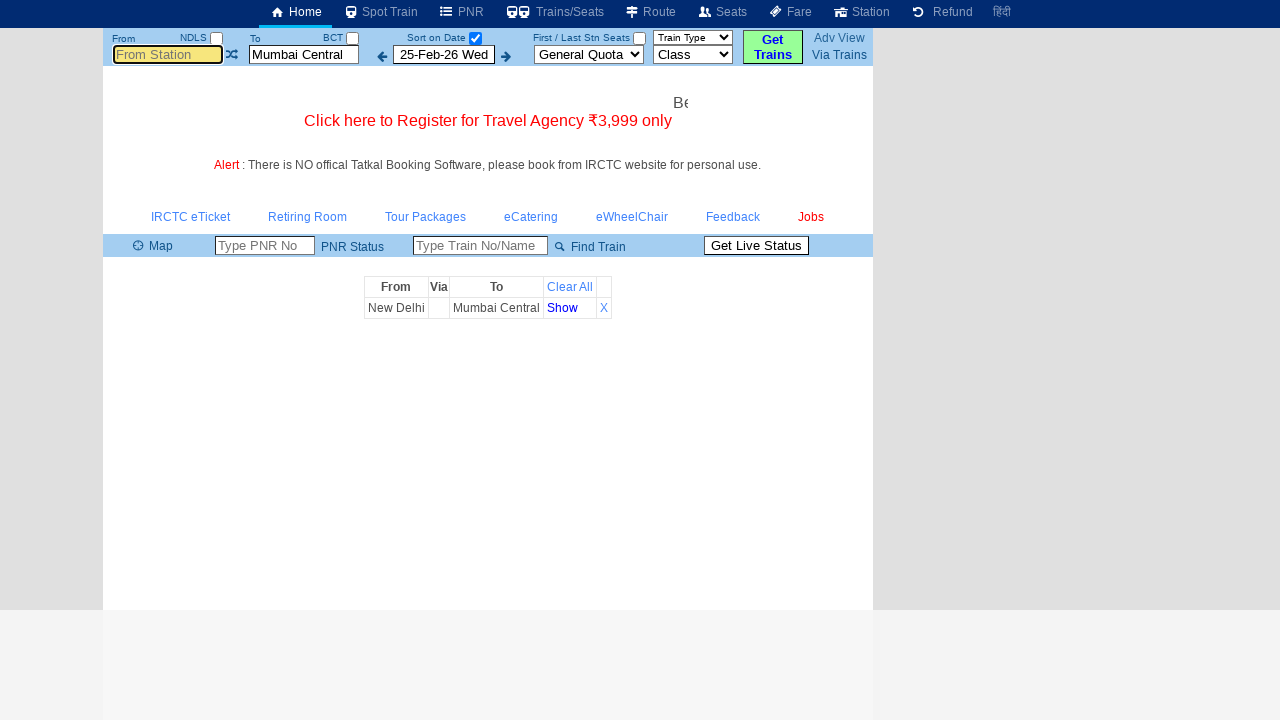

Entered 'MS' as source station code on #txtStationFrom
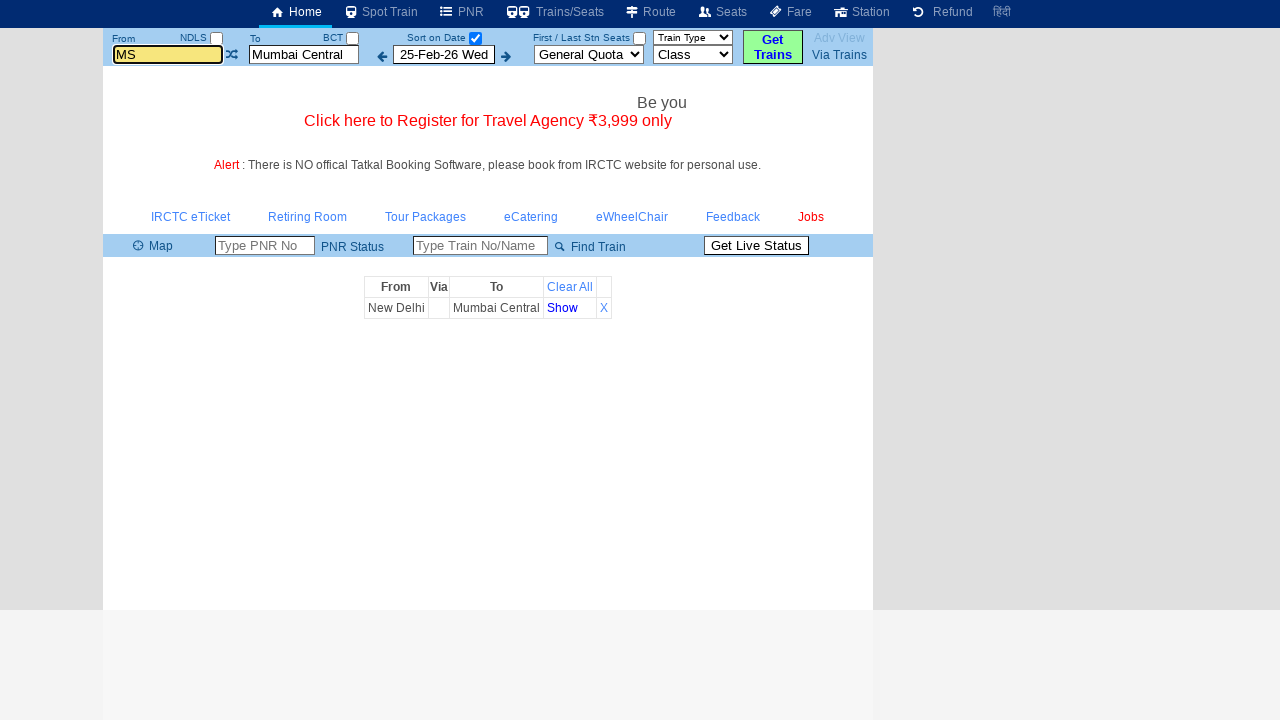

Pressed Tab key to move focus
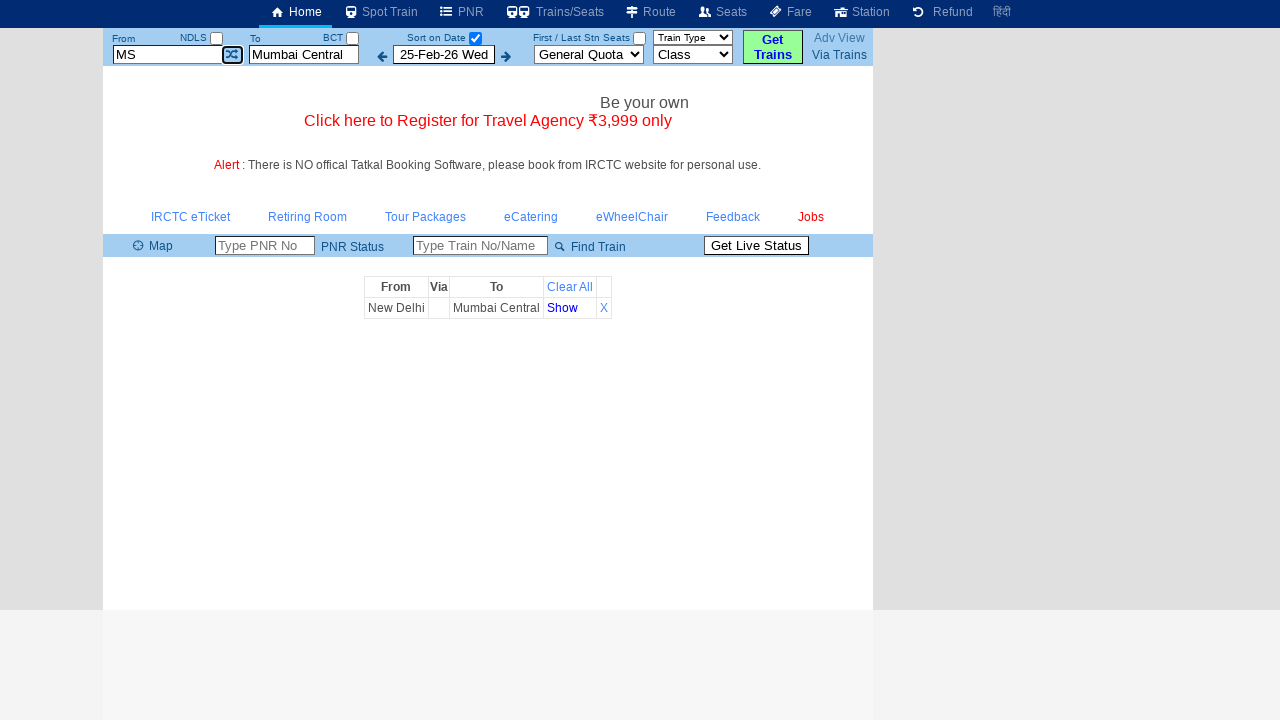

Clicked on destination station field at (304, 54) on #txtStationTo
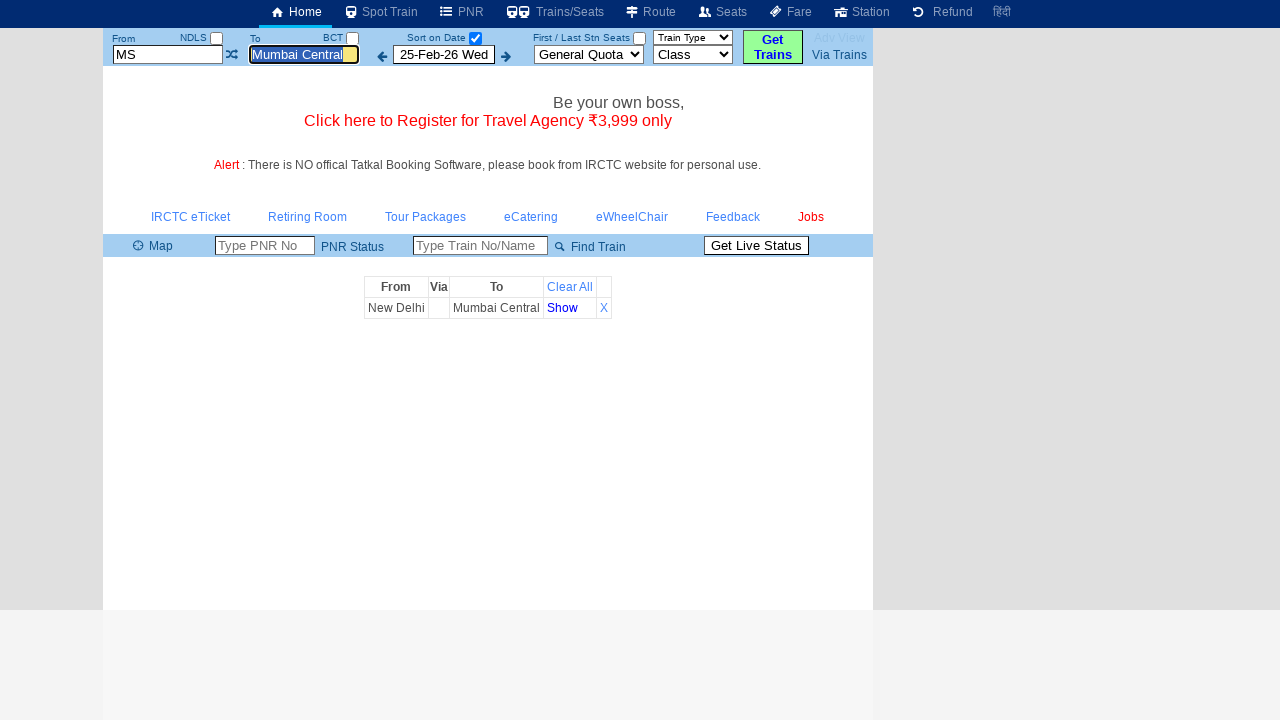

Cleared destination station field on #txtStationTo
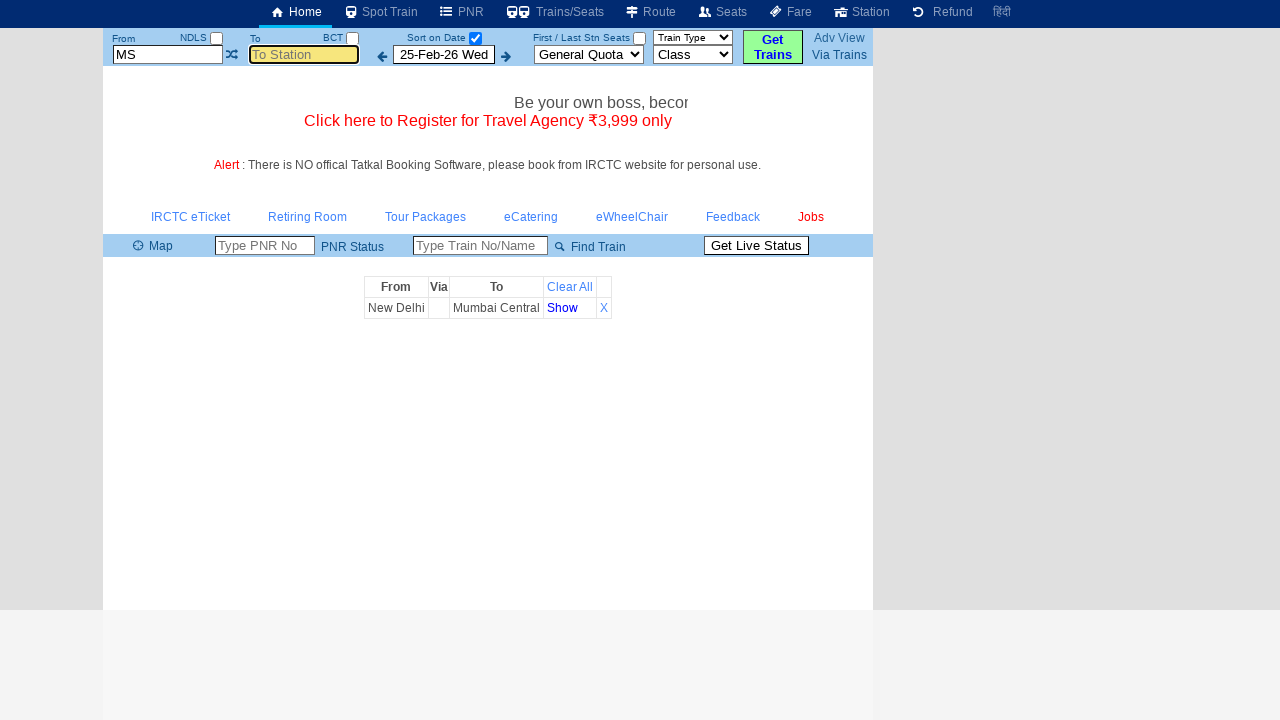

Entered 'SBC' as destination station code on #txtStationTo
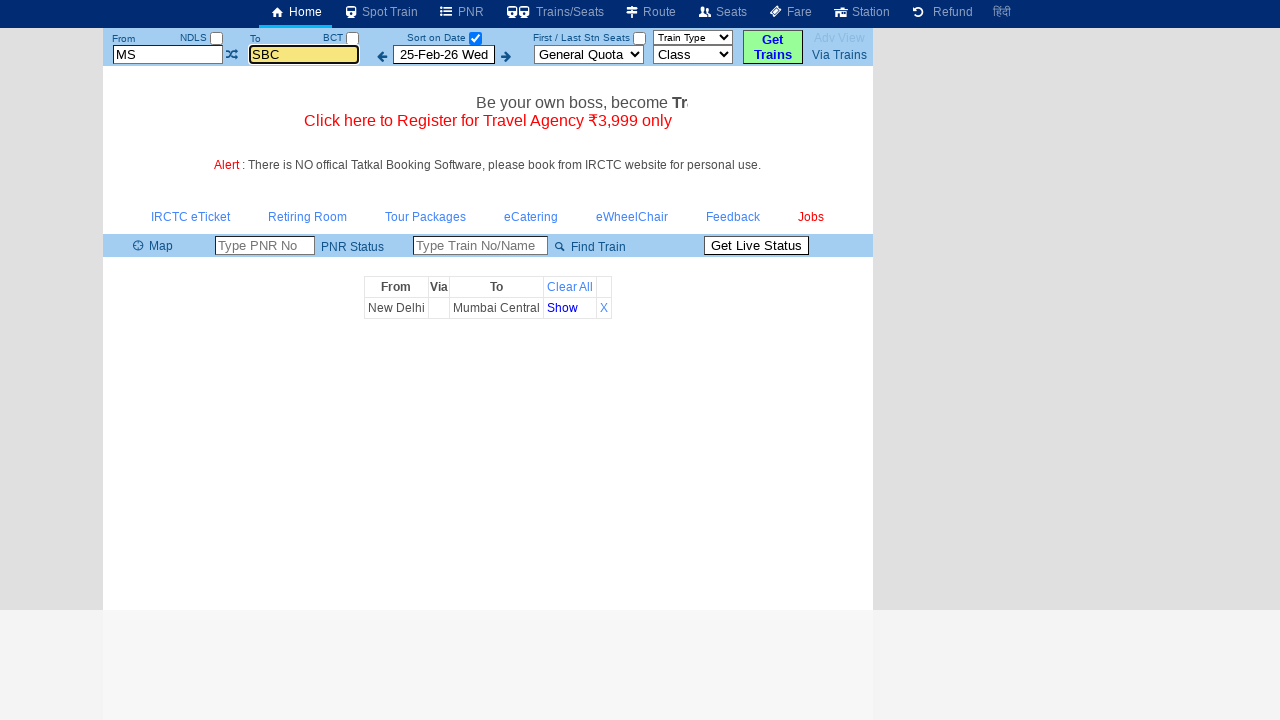

Pressed Tab key to move focus
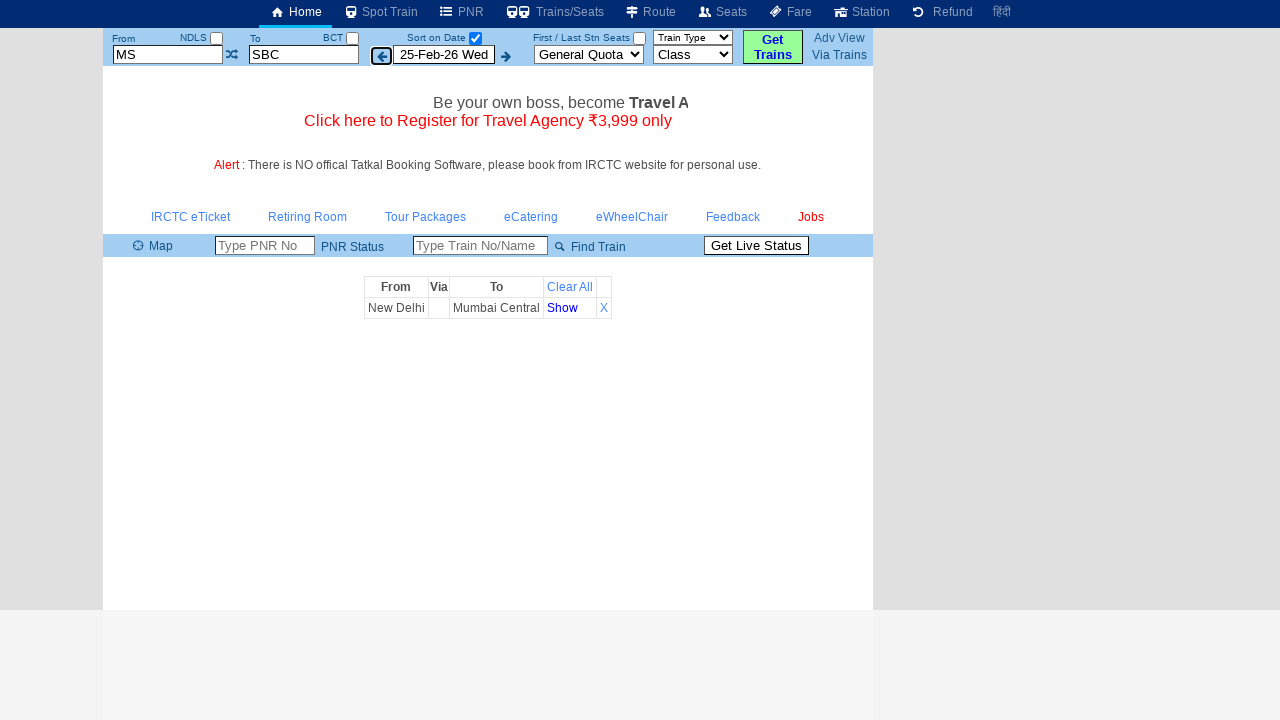

Unchecked the 'Select Date Only' checkbox to display all trains at (475, 38) on #chkSelectDateOnly
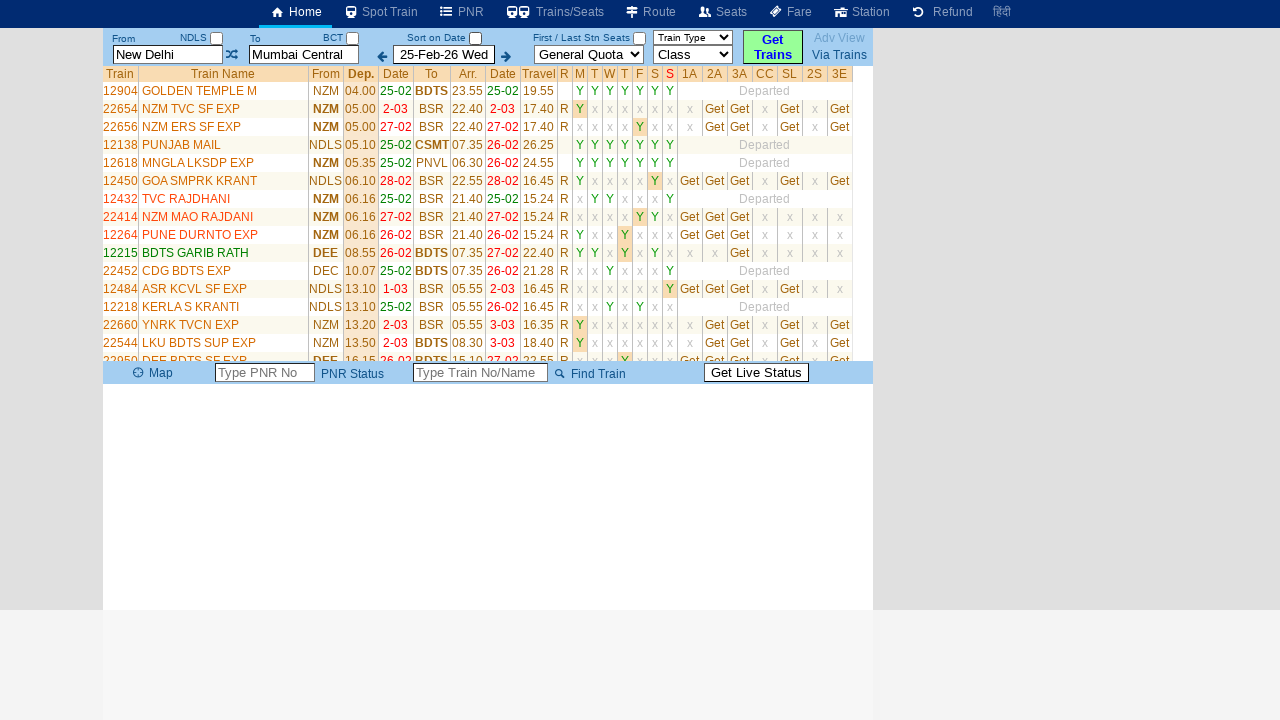

Waited for train list table to load and become visible
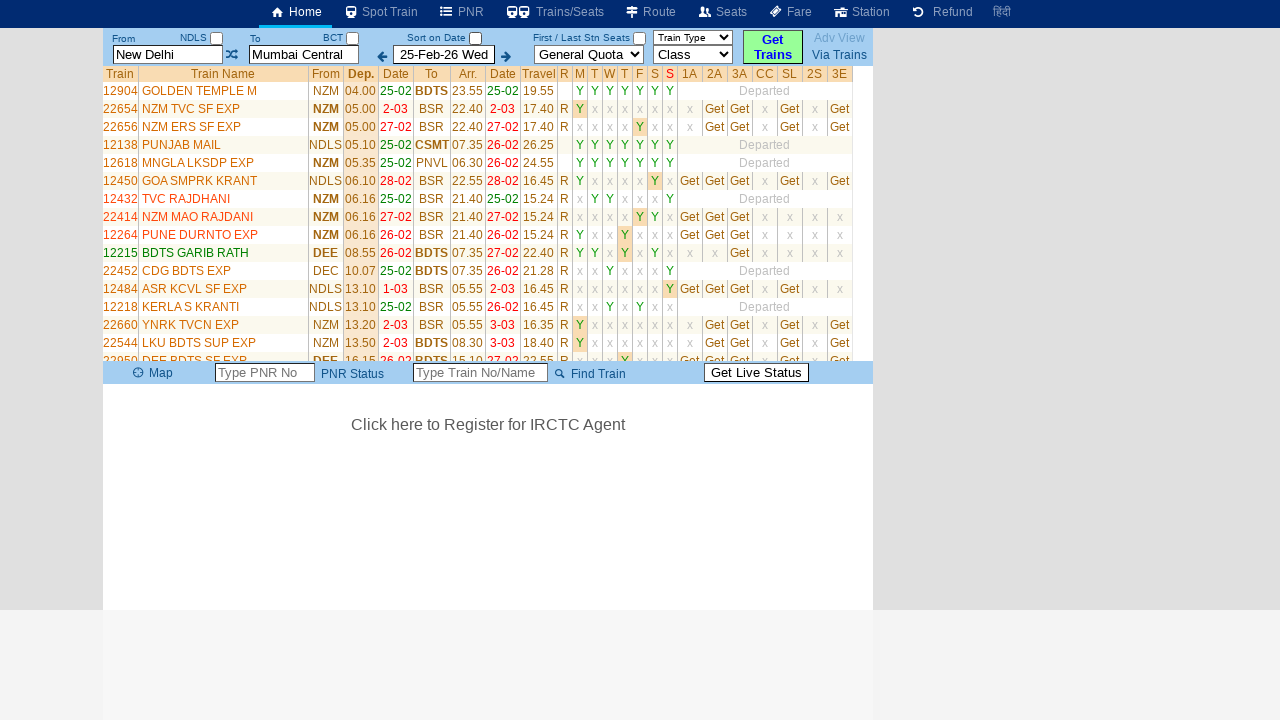

Located train result rows in the table
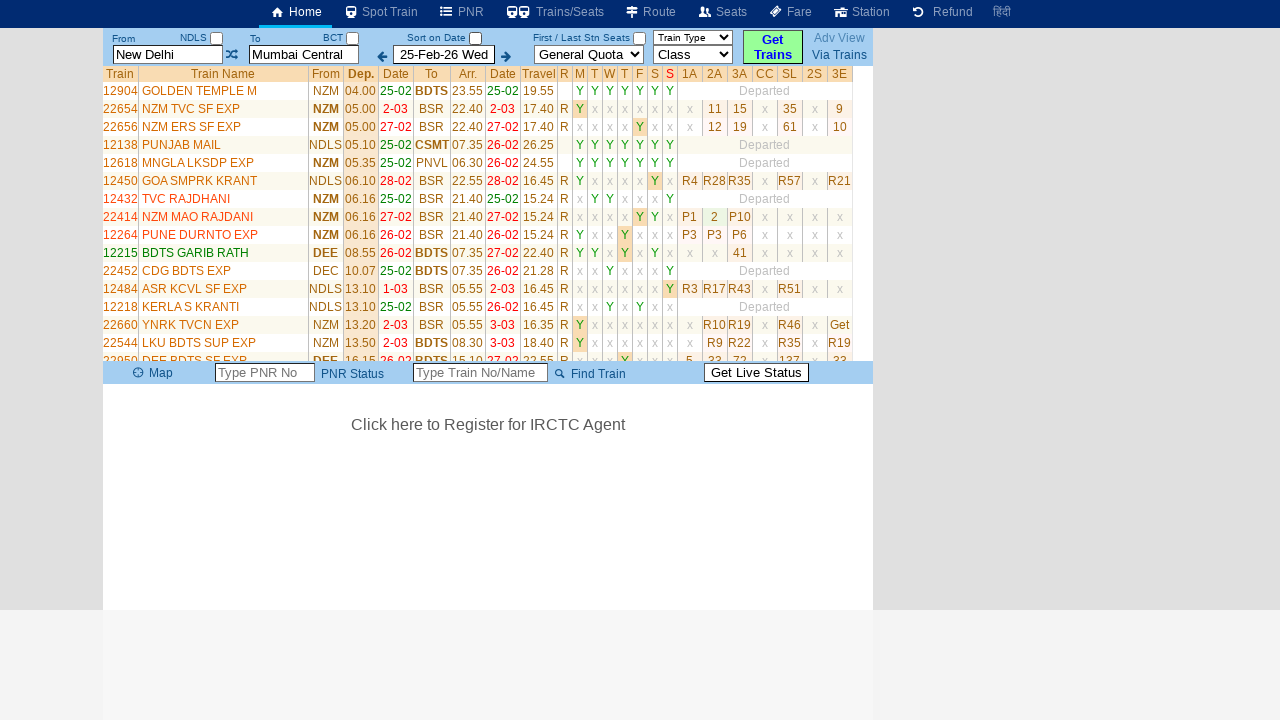

Verified that train results are displayed (more than 1 row found)
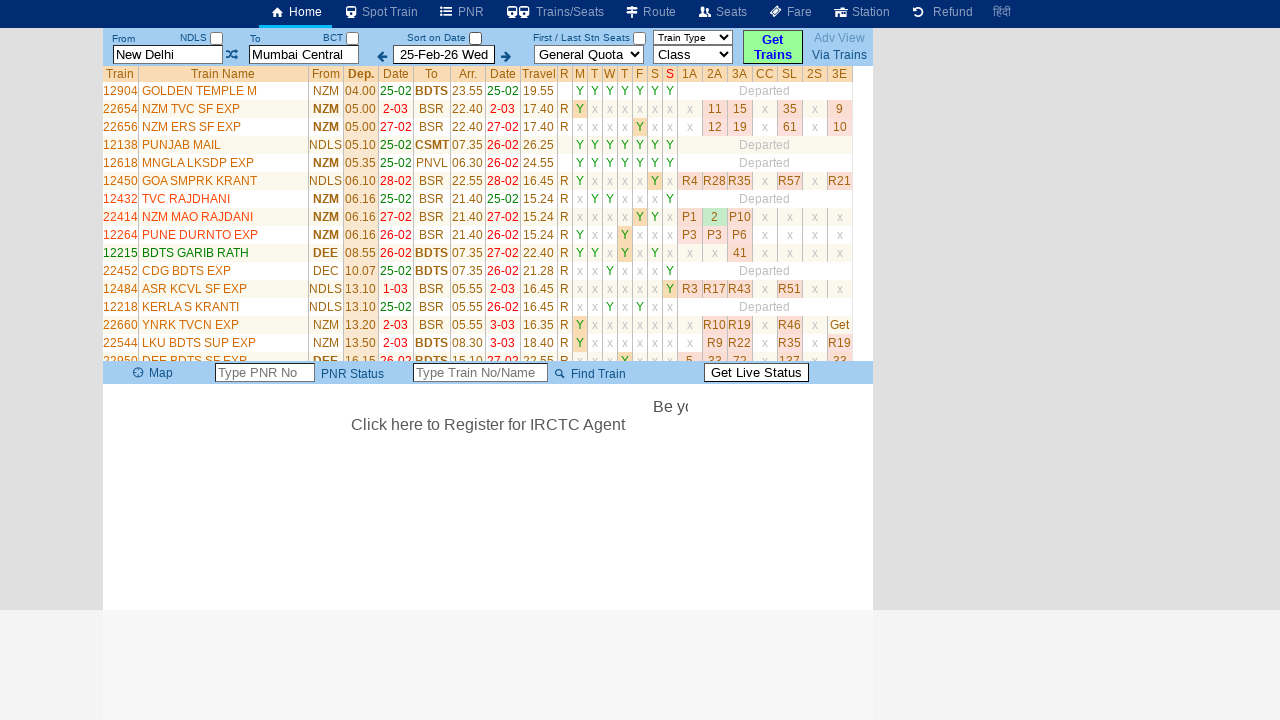

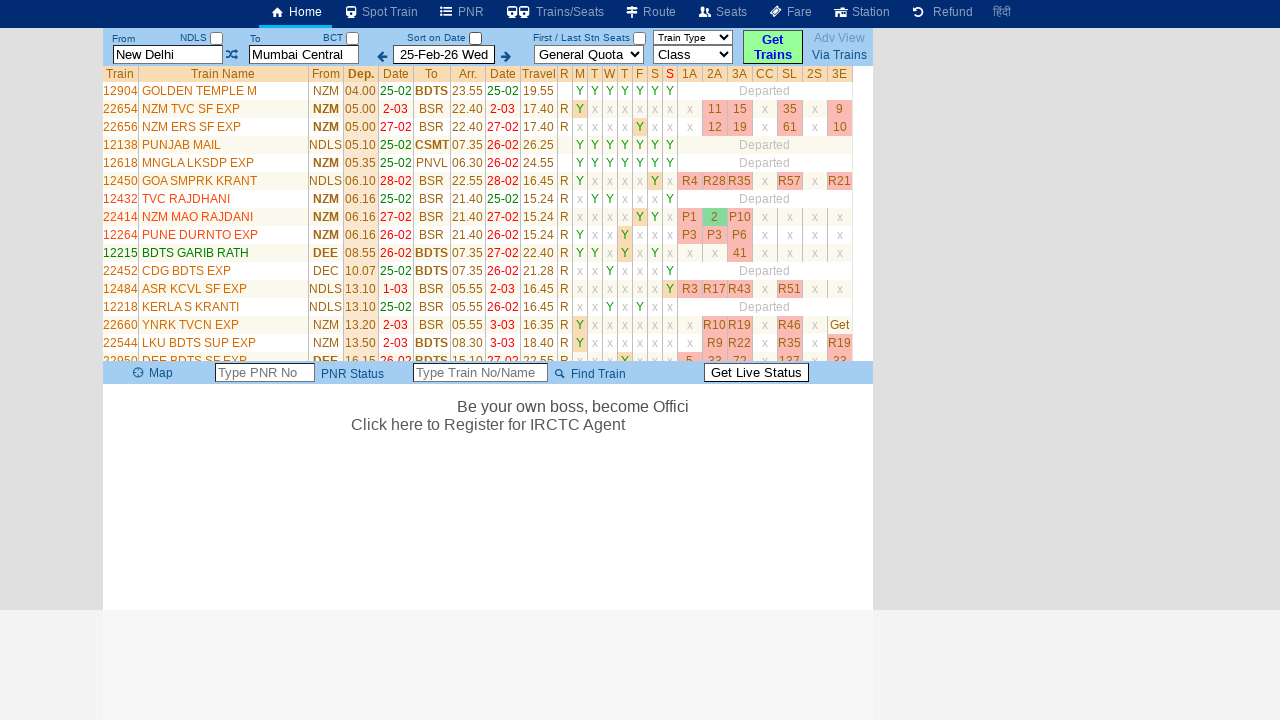